Tests the Playwright documentation homepage by verifying the page title contains "Playwright", checking that the "Get started" link has the correct href attribute, clicking it, and verifying navigation to the intro page.

Starting URL: https://playwright.dev/

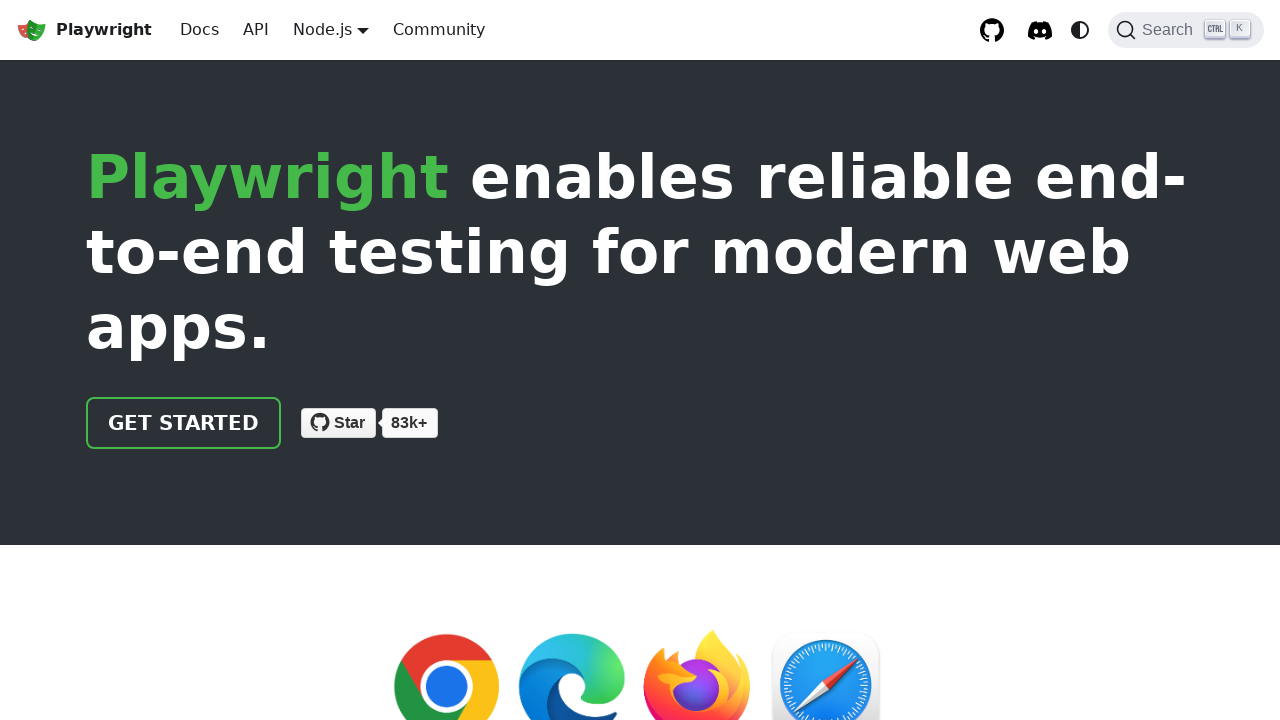

Verified page title contains 'Playwright'
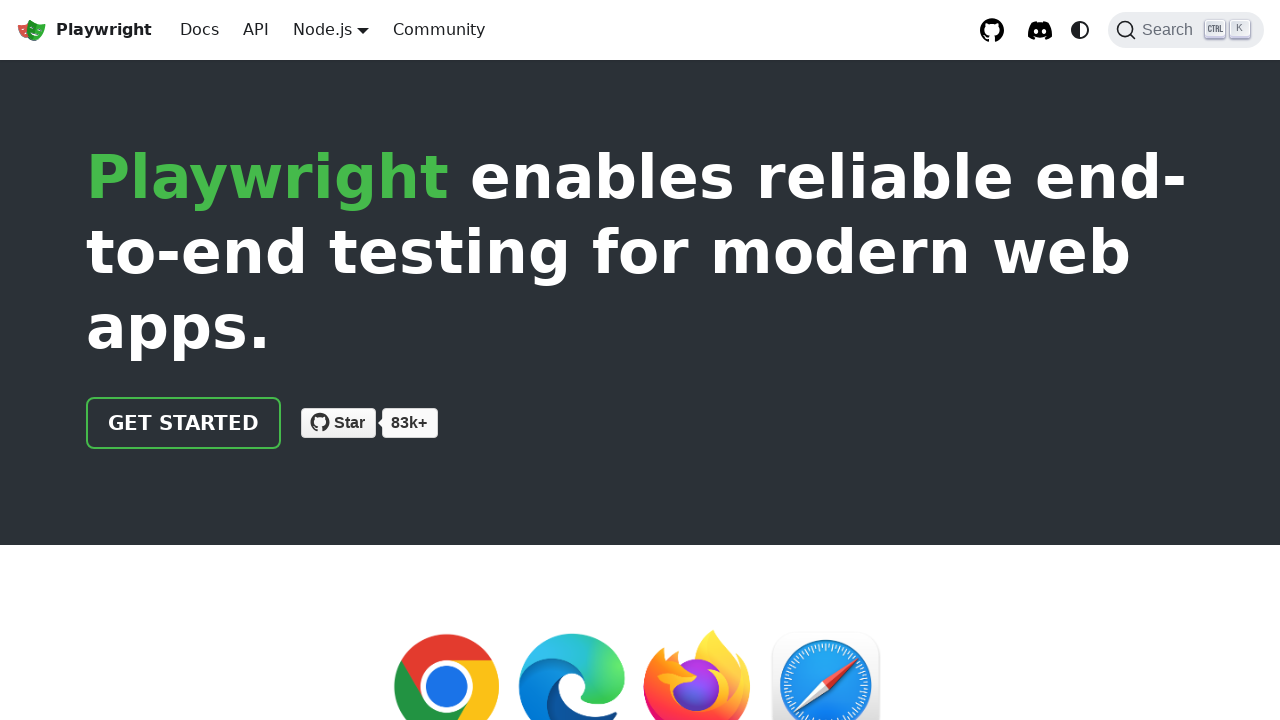

Located the 'Get started' link element
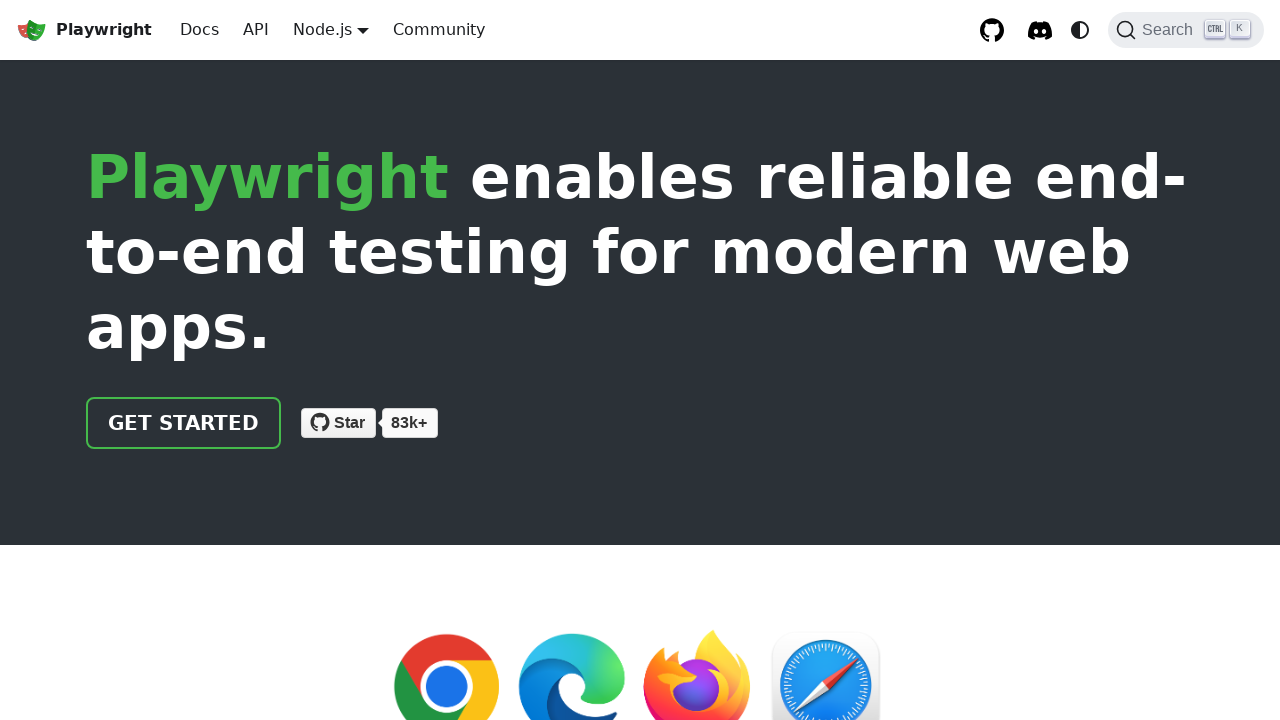

Verified 'Get started' link has href attribute '/docs/intro'
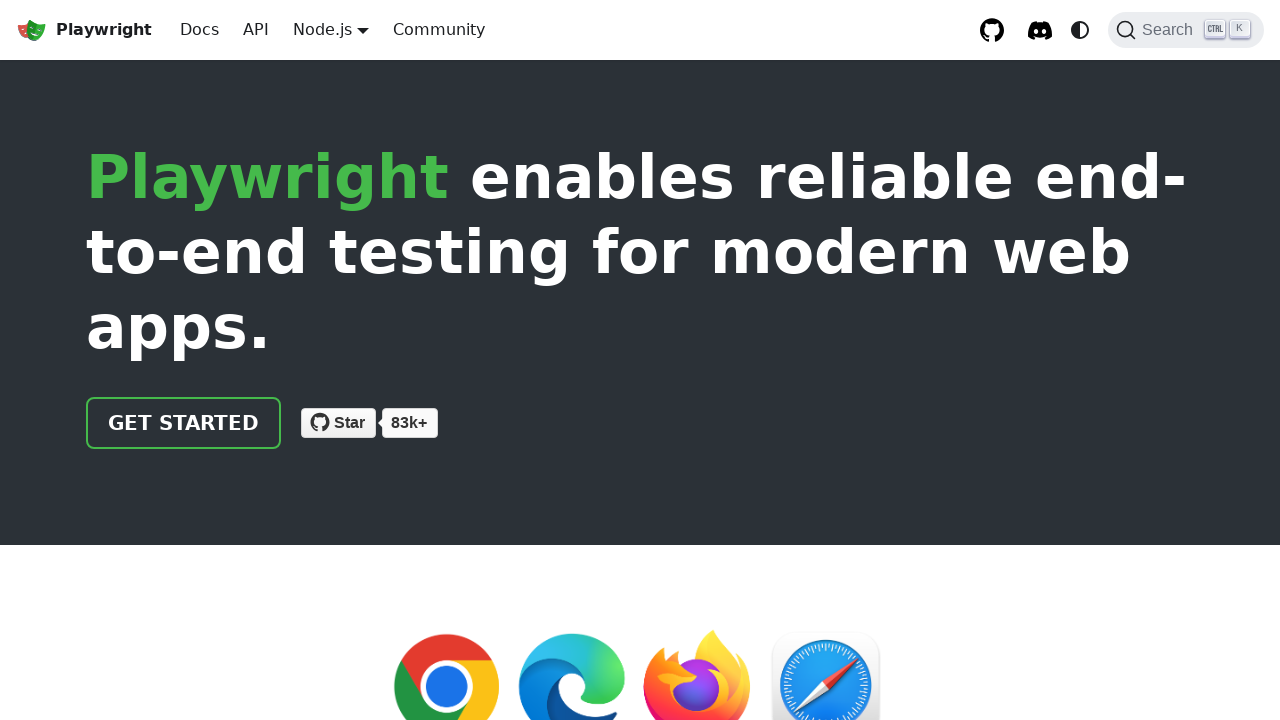

Clicked the 'Get started' link at (184, 423) on internal:role=link[name="Get started"i]
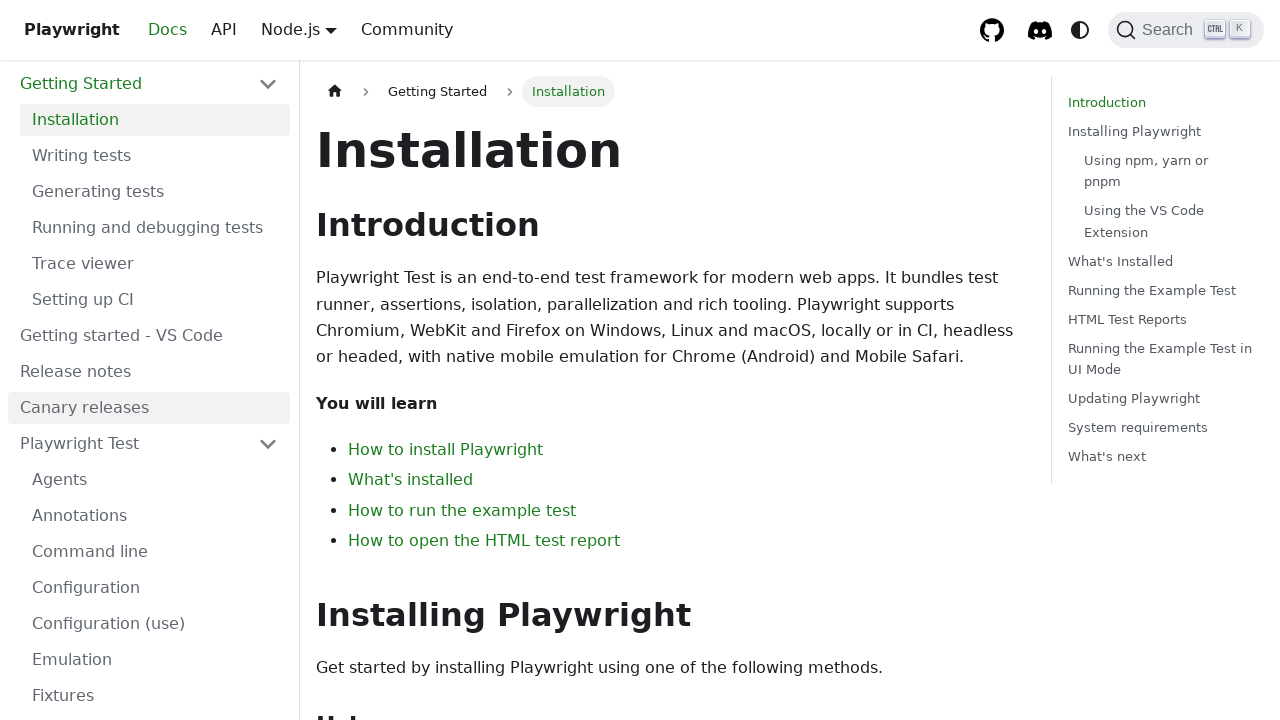

Verified URL contains 'intro' after navigation
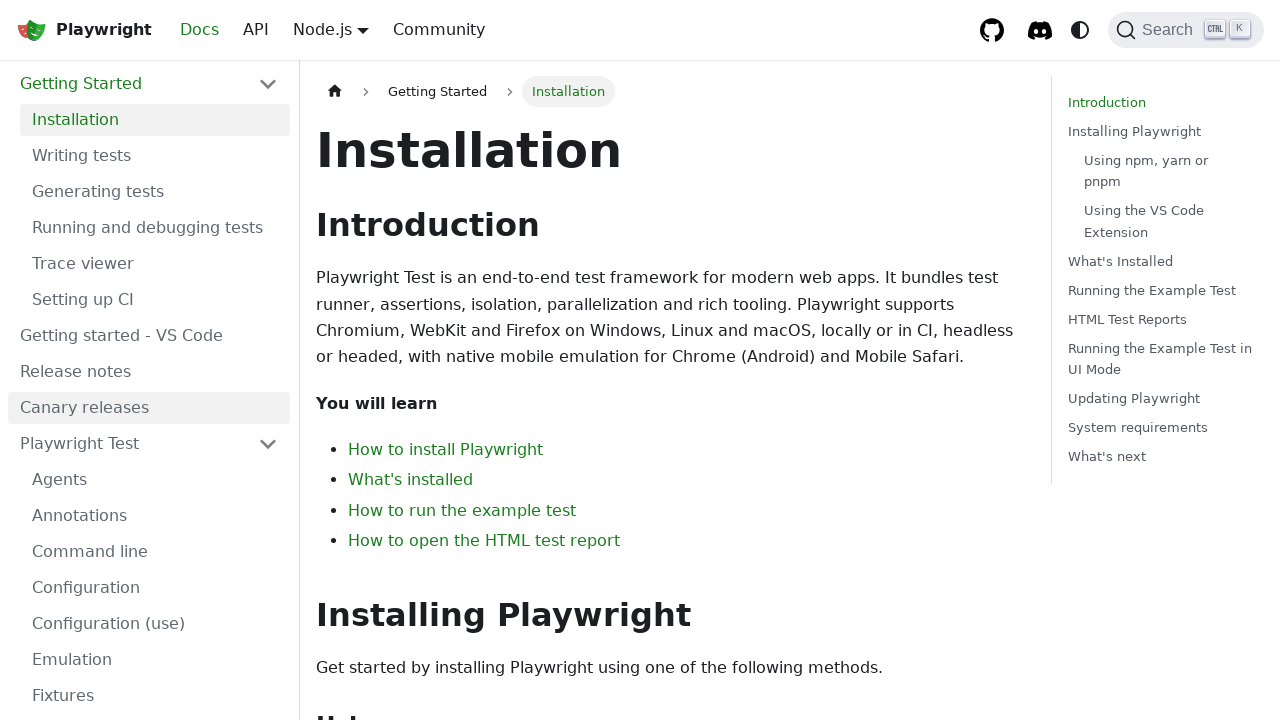

Verified intro page title contains 'Installation'
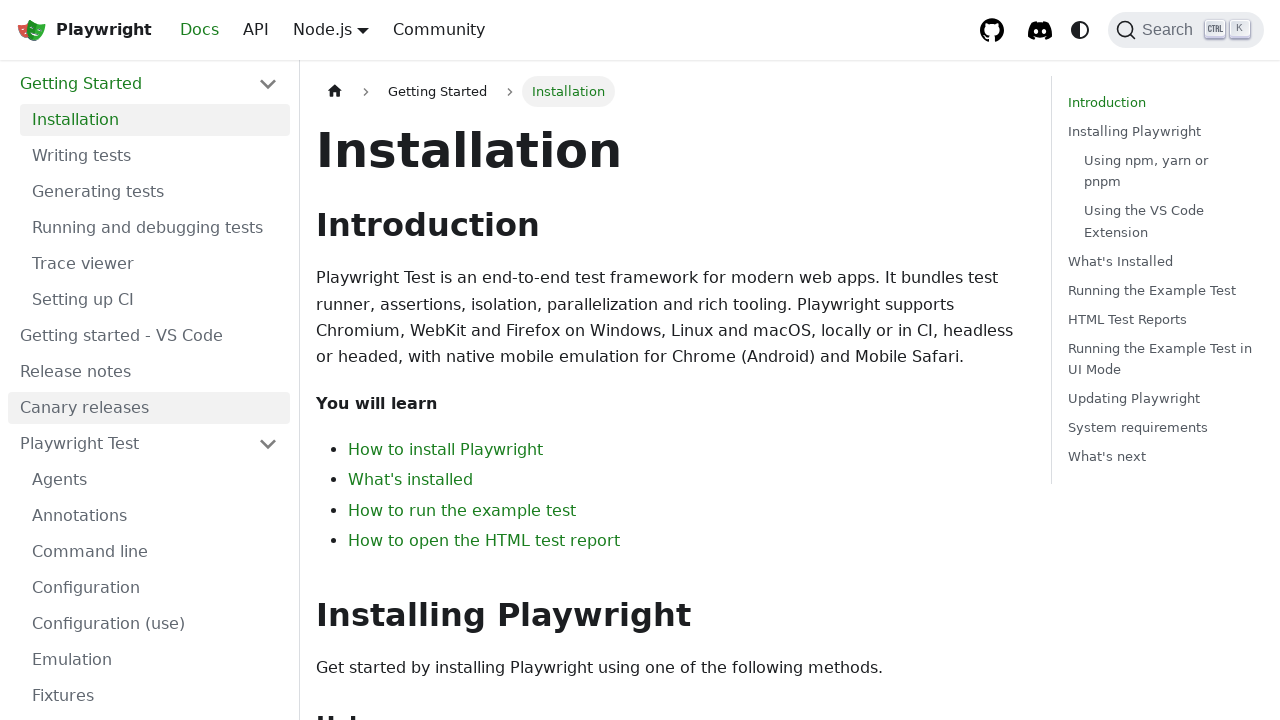

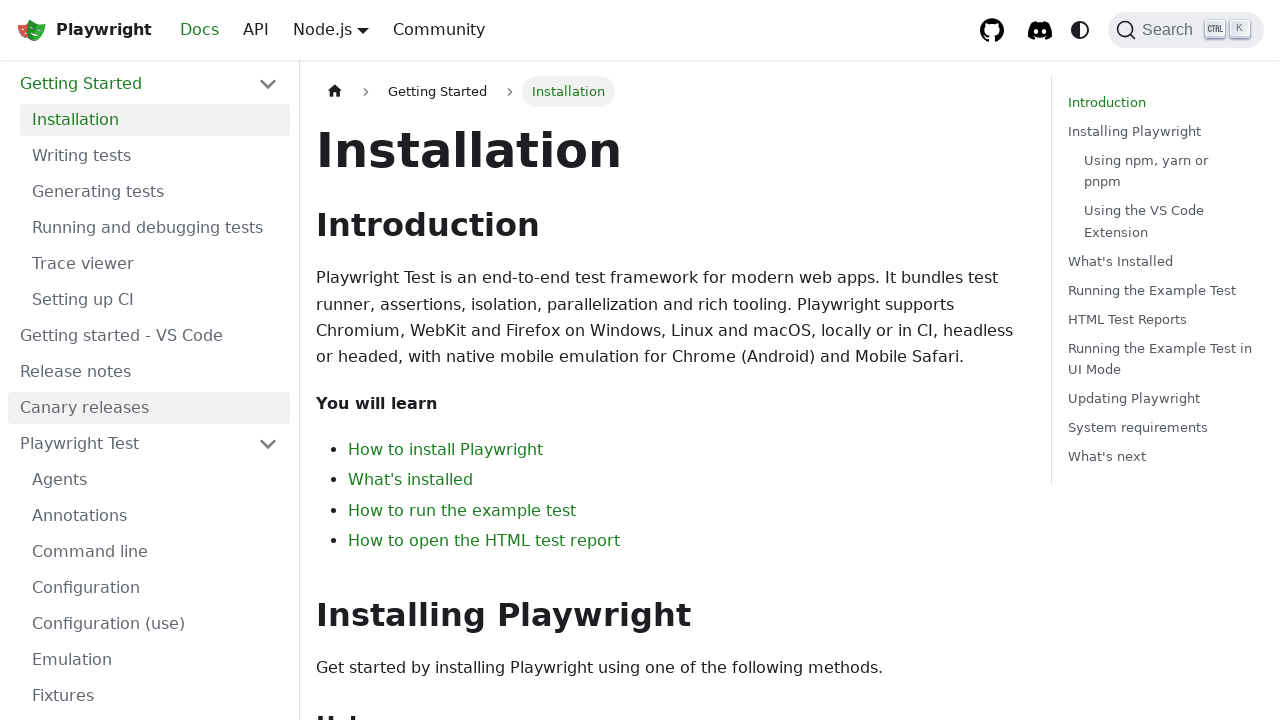